Tests mobile responsiveness on Samsung Galaxy S20 viewport by checking horizontal scroll behavior

Starting URL: https://dev.voice-korea.com/en/

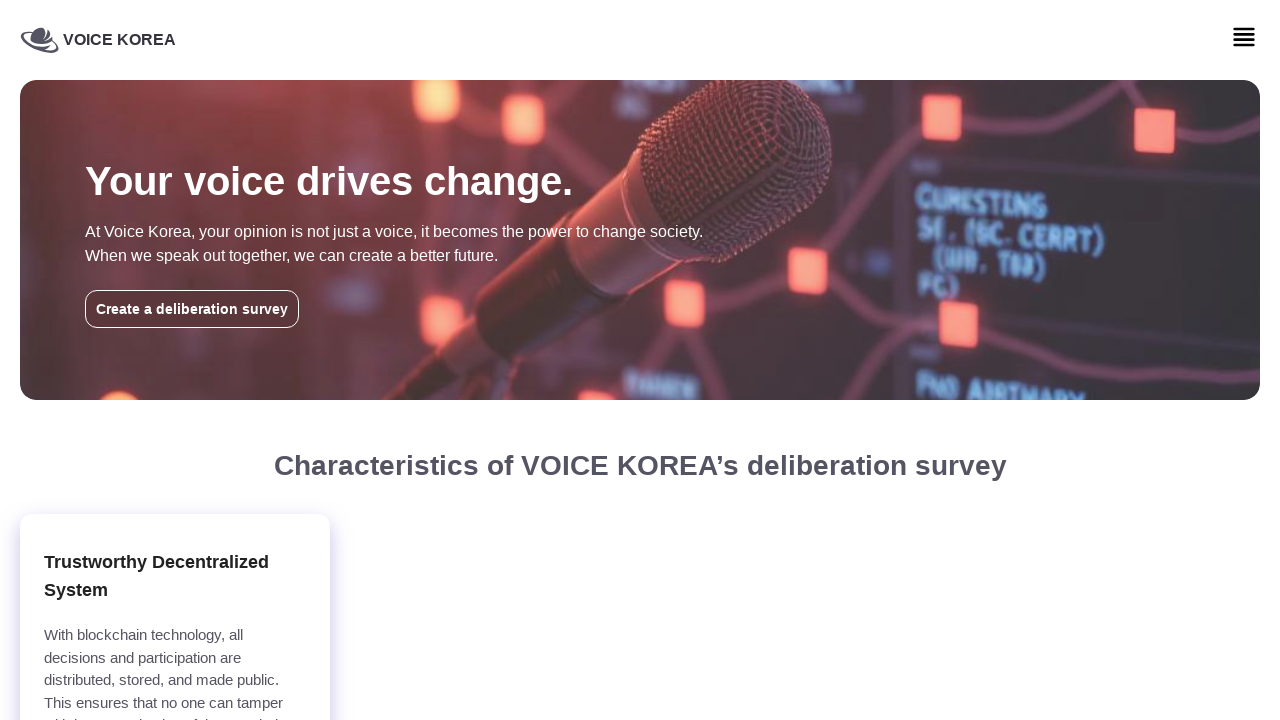

Set viewport to Samsung Galaxy S20 dimensions (412x915)
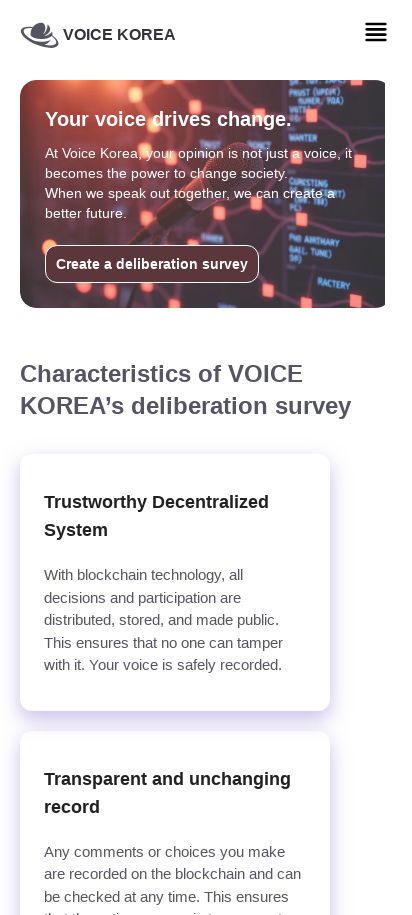

Reloaded page with new viewport dimensions
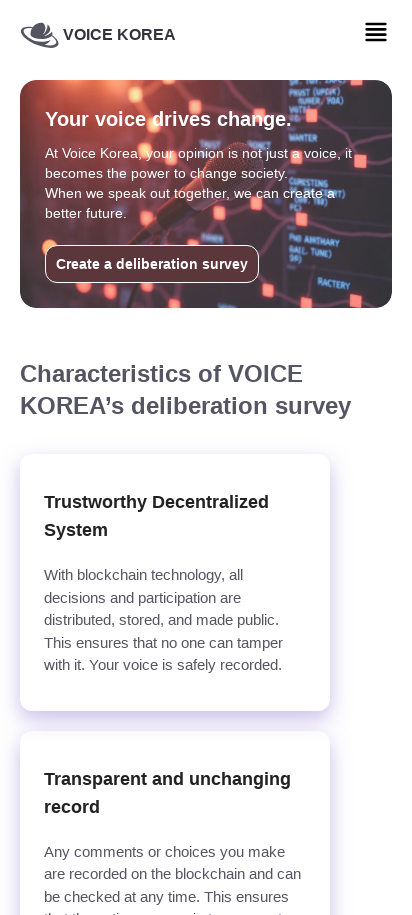

Checked for horizontal overflow - scrollWidth > clientWidth: False
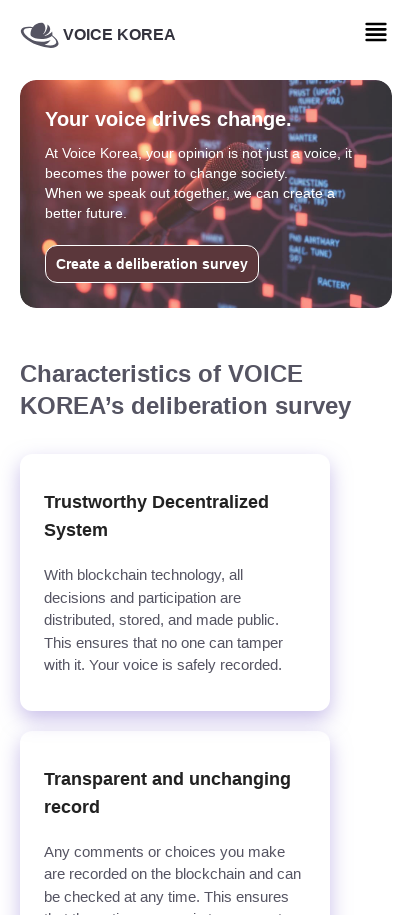

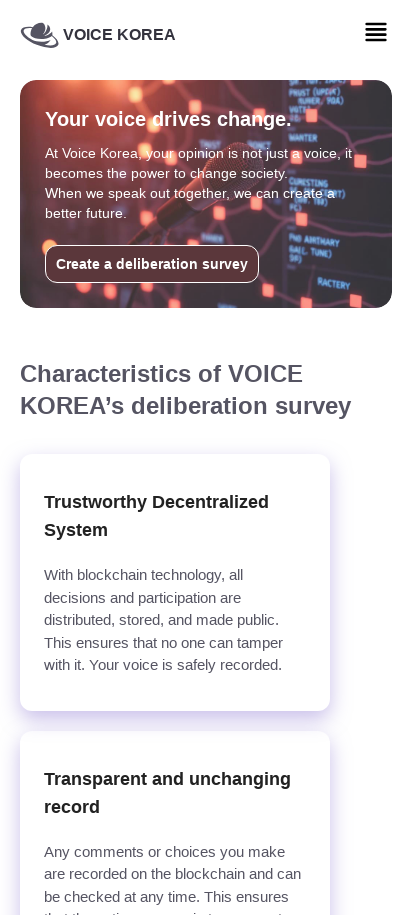